Tests iframe handling by switching into a frame, reading text content, and switching back to the main document

Starting URL: https://demoqa.com/frames

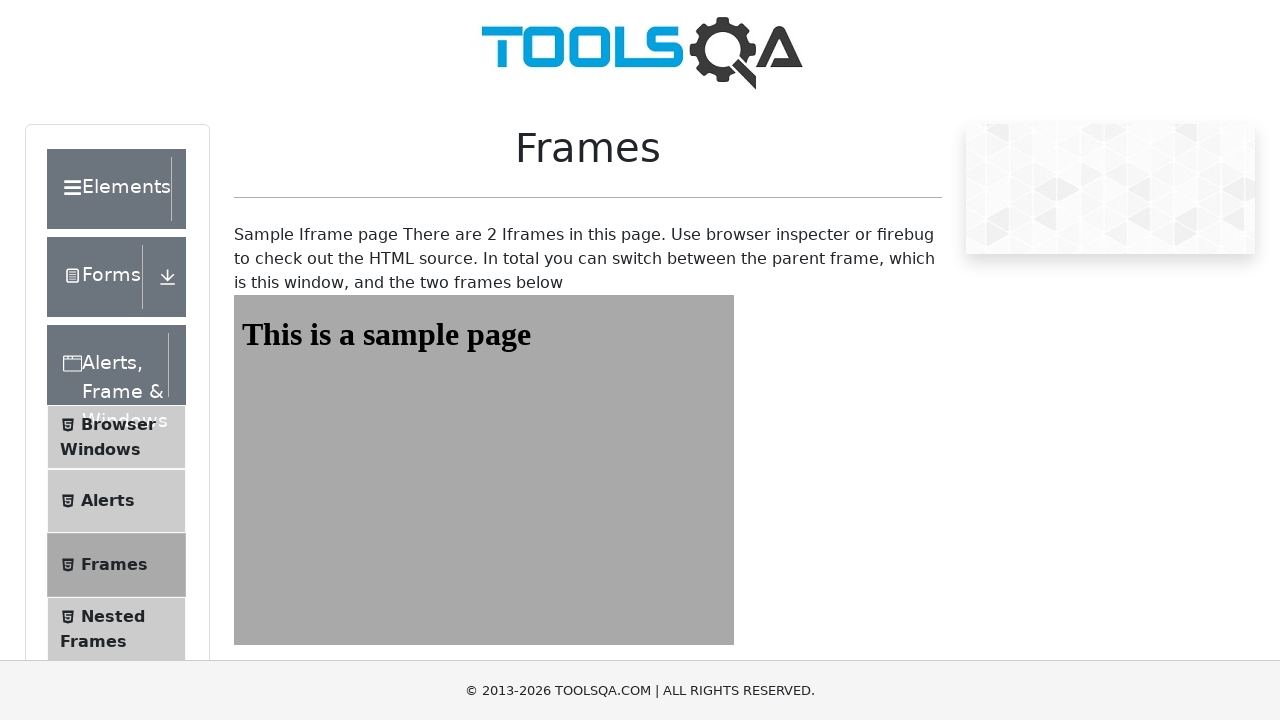

Navigated to DemoQA frames test page
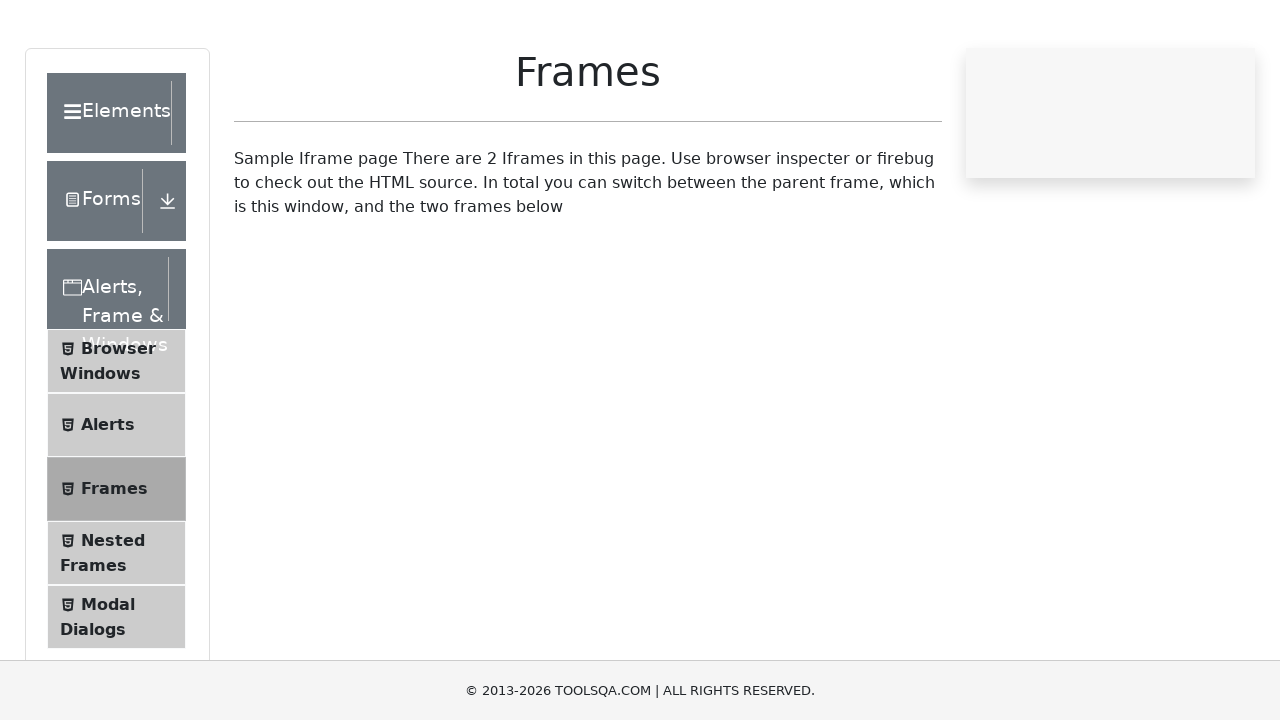

Located iframe with id 'frame1'
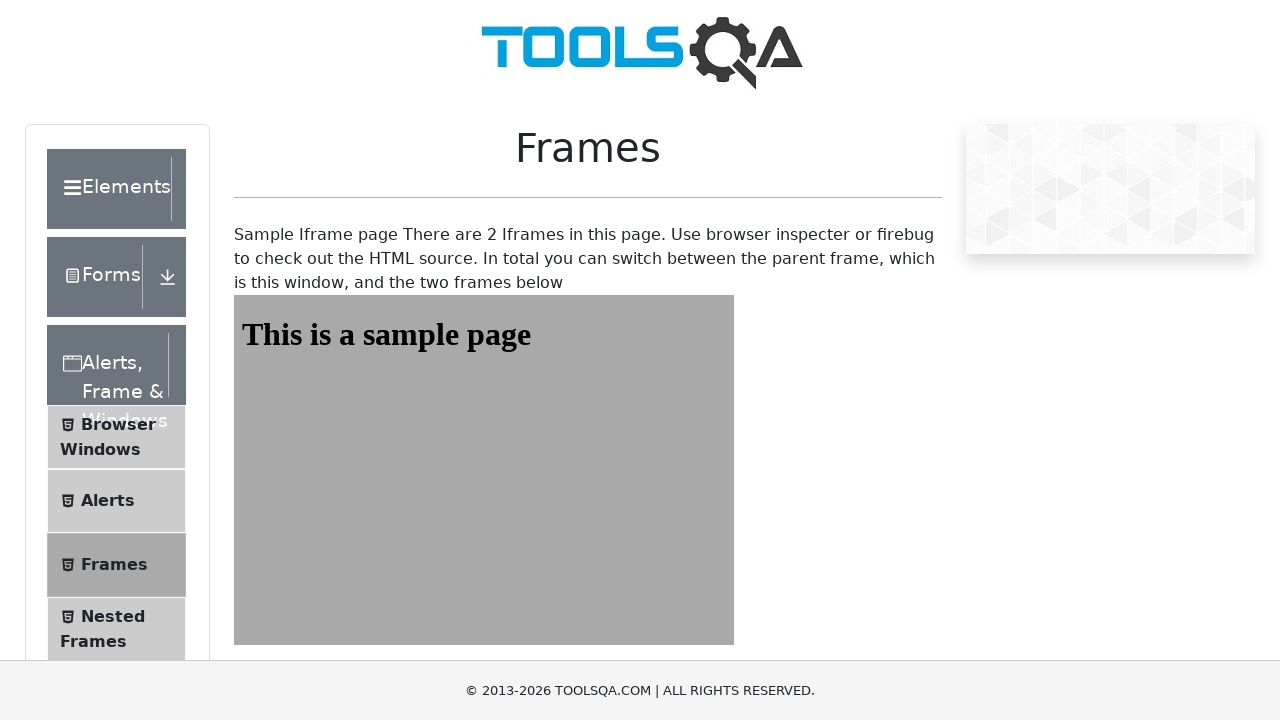

Retrieved text from iframe heading: 'This is a sample page'
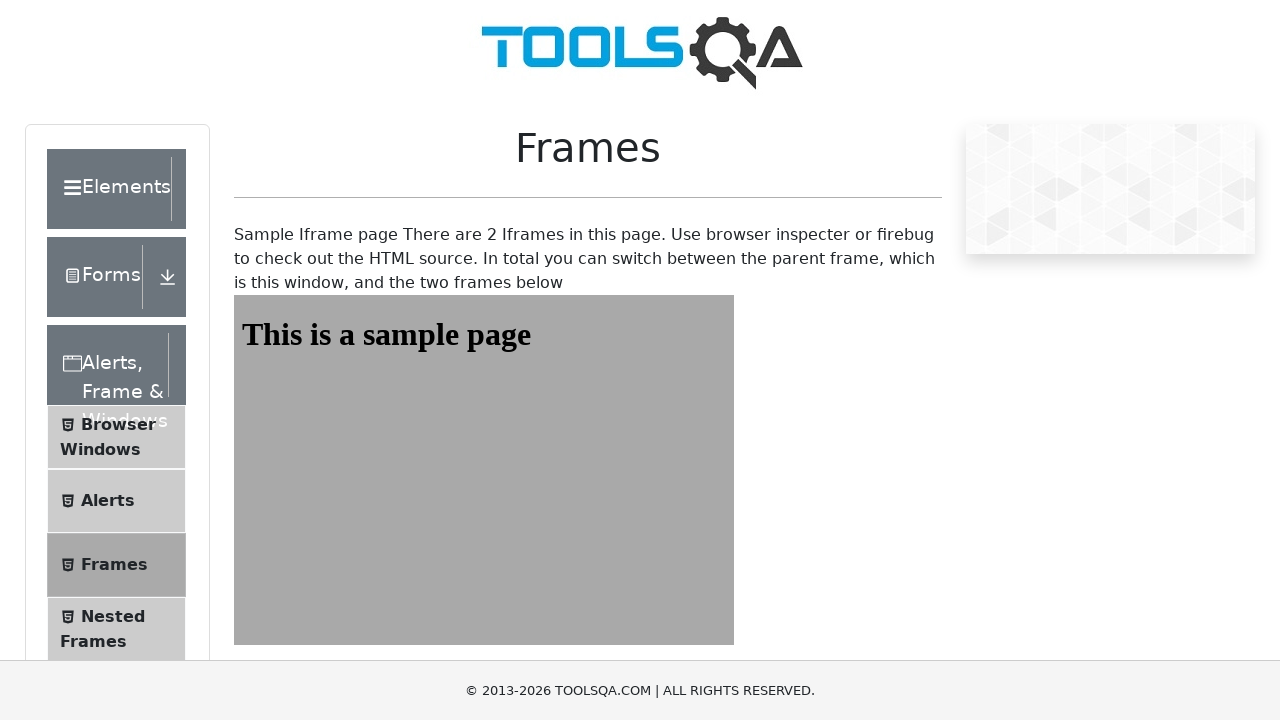

Retrieved text from main document wrapper: 'Sample Iframe page There are 2 Iframes in this page. Use browser inspecter or firebug to check out the HTML source. In total you can switch between the parent frame, which is this window, and the two frames below'
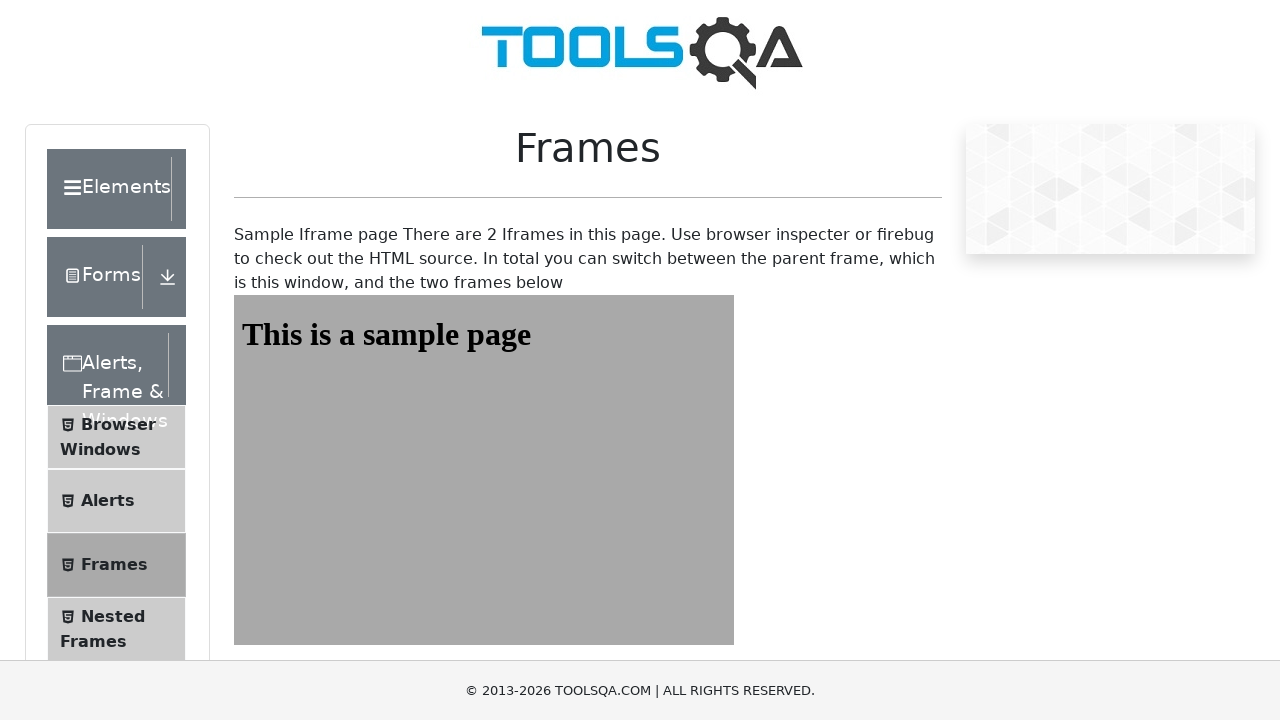

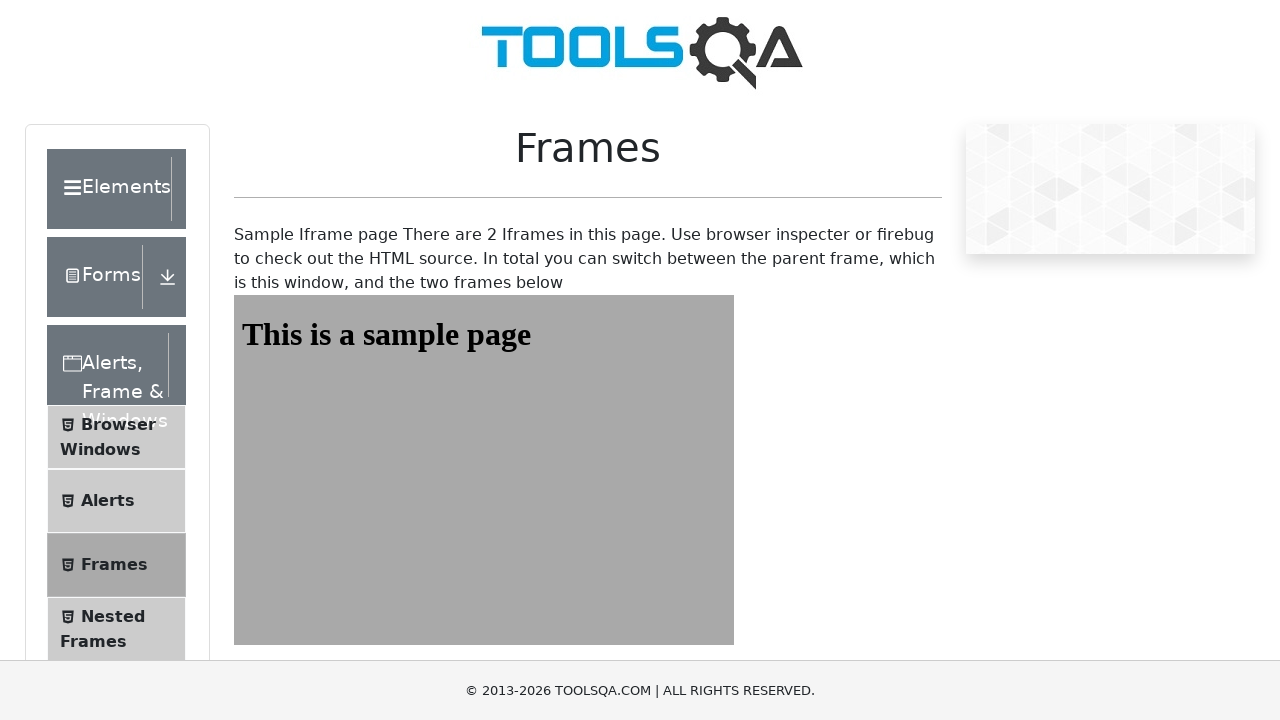